Tests opting out of A/B tests by adding an opt-out cookie on the homepage before navigating to the A/B test page.

Starting URL: http://the-internet.herokuapp.com

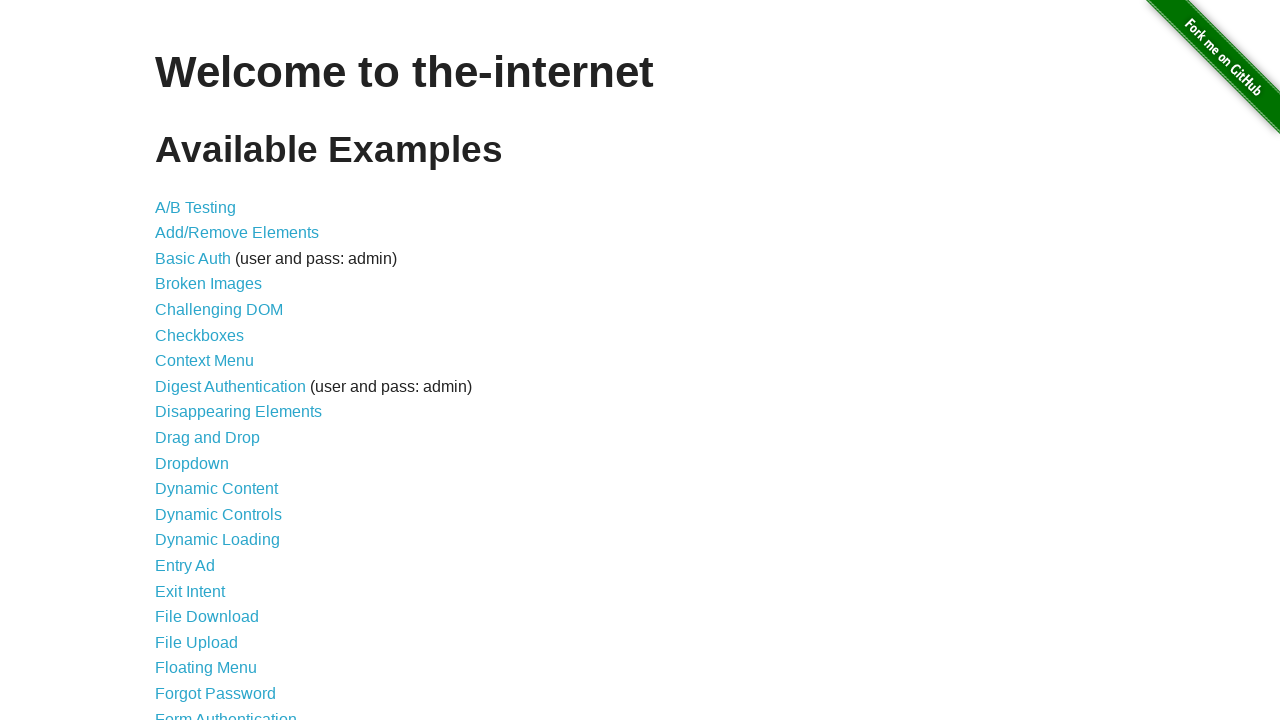

Added optimizelyOptOut cookie to opt out of A/B tests
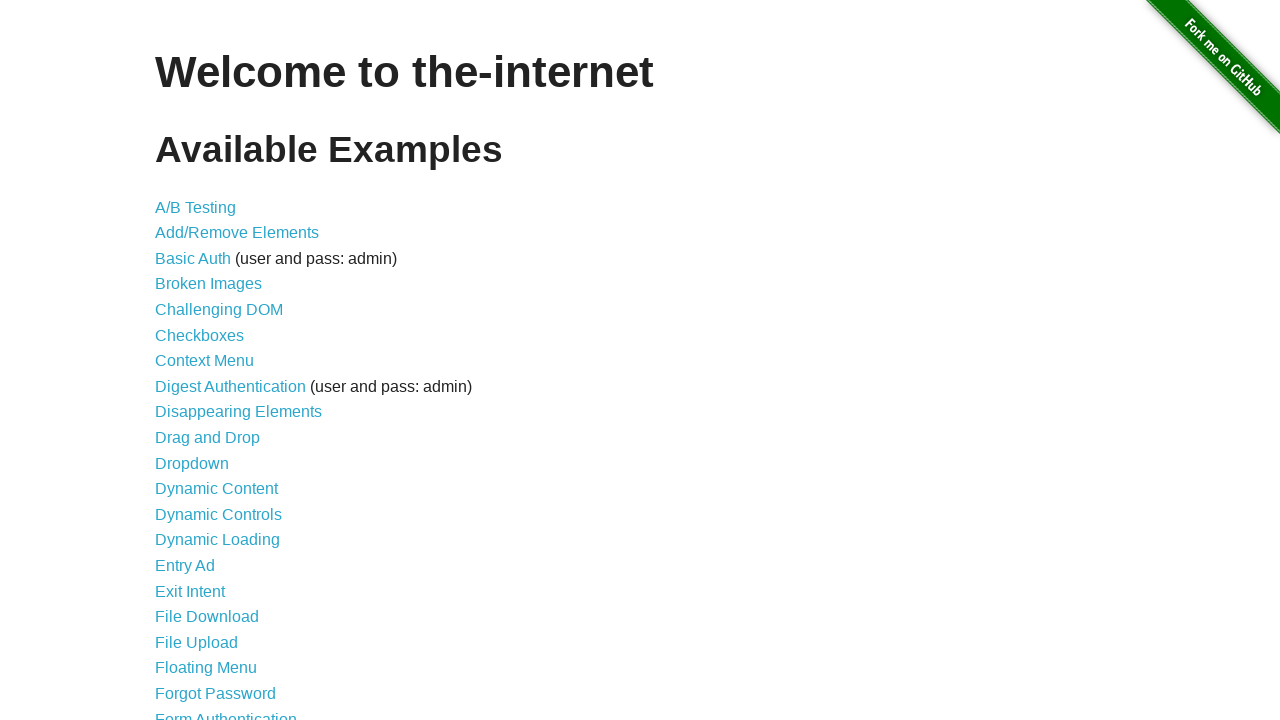

Navigated to A/B test page
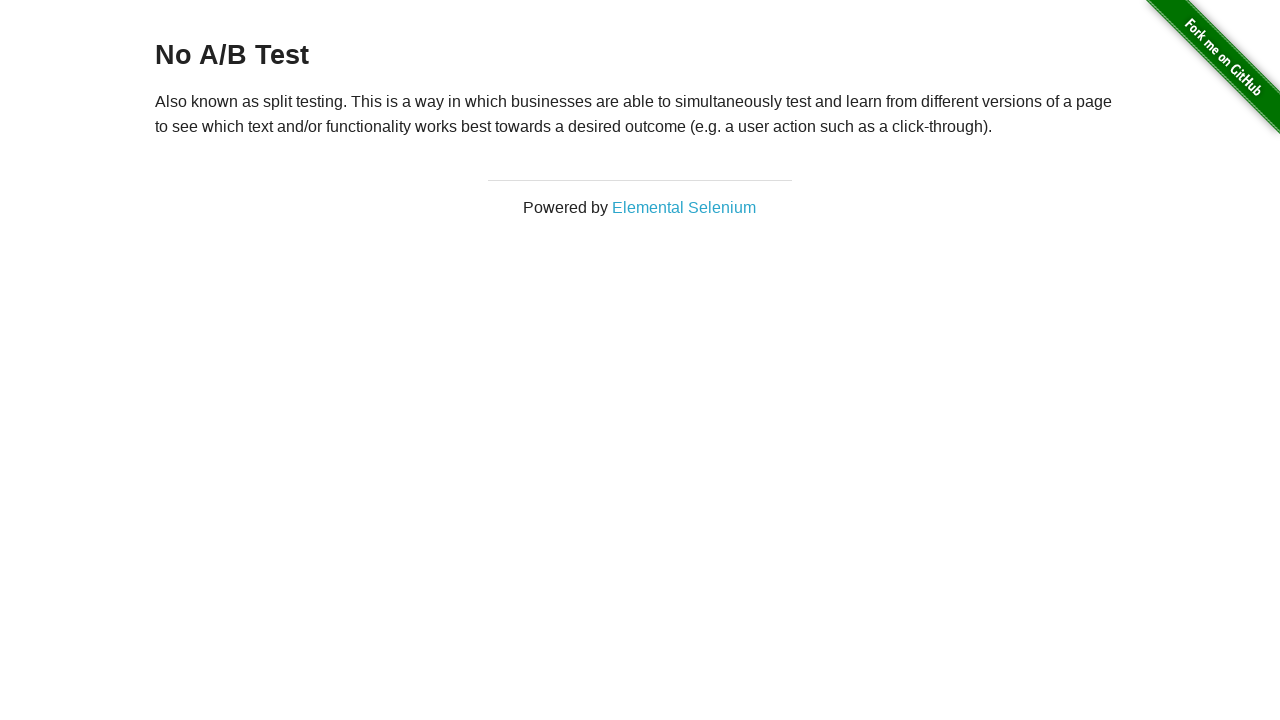

Retrieved heading text from A/B test page
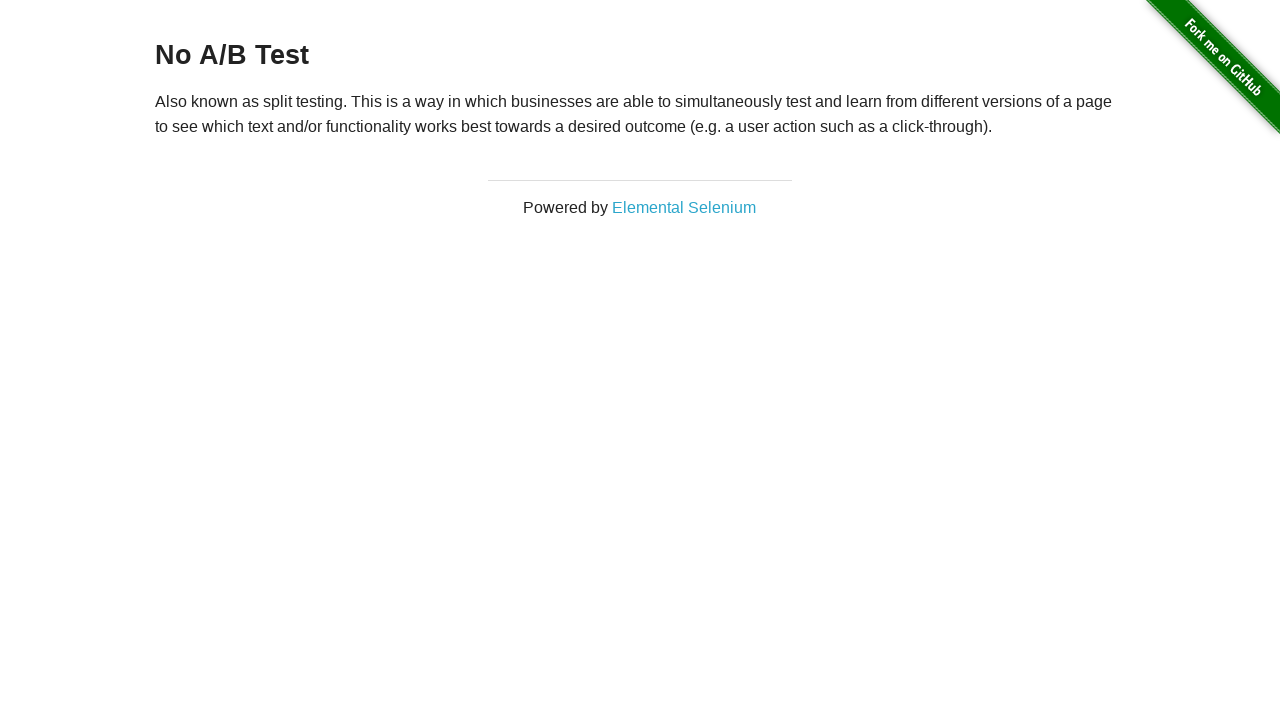

Verified heading displays 'No A/B Test' confirming opt-out cookie is working
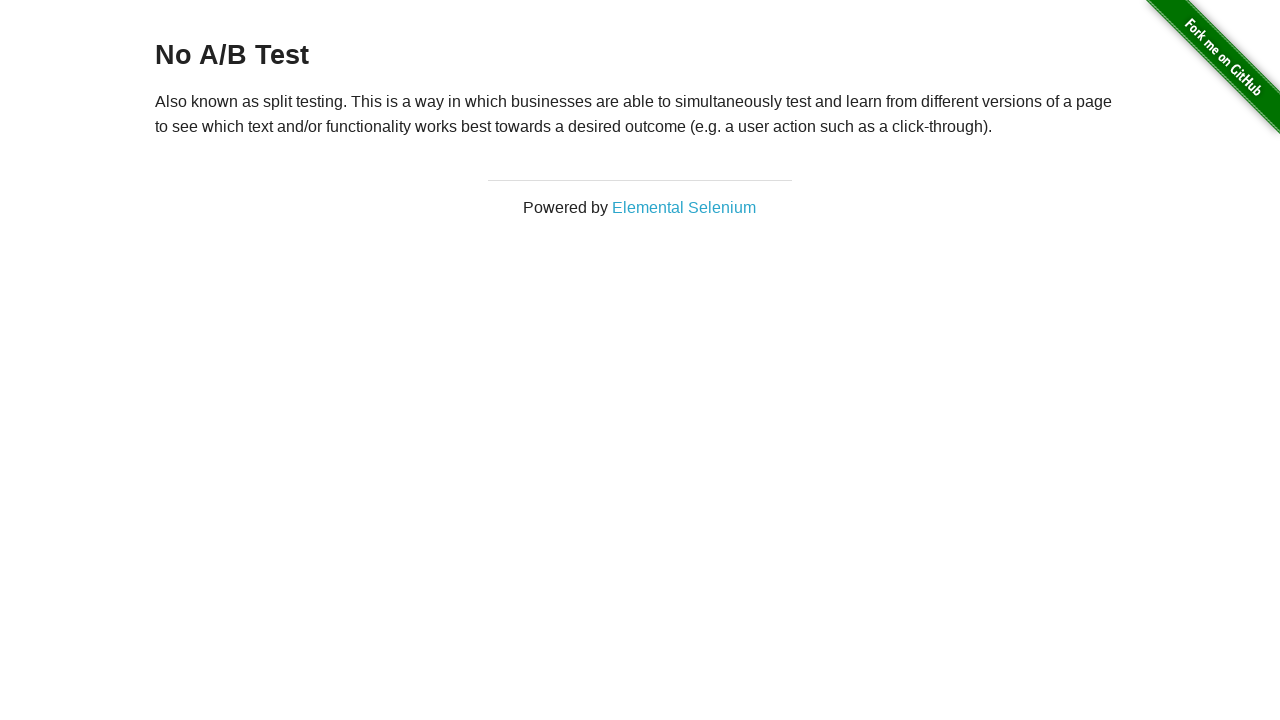

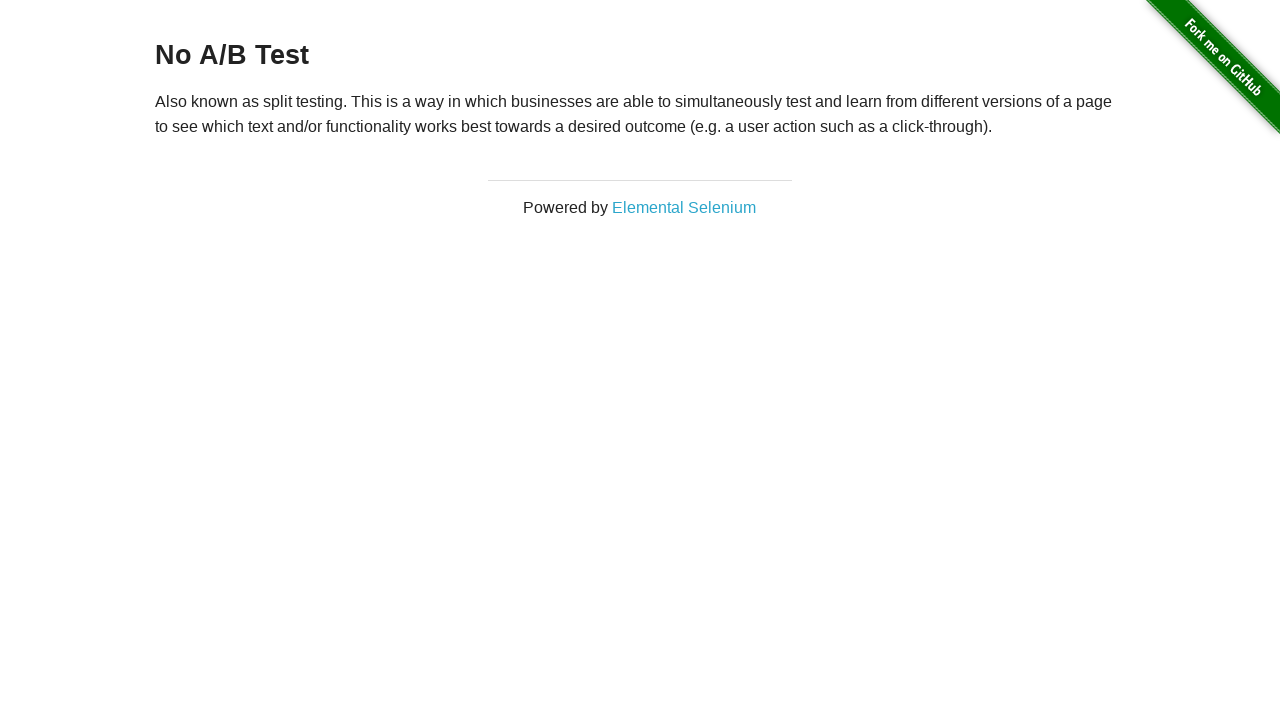